Hovers over an H1 heading element

Starting URL: https://testeroprogramowania.github.io/selenium/basics.html

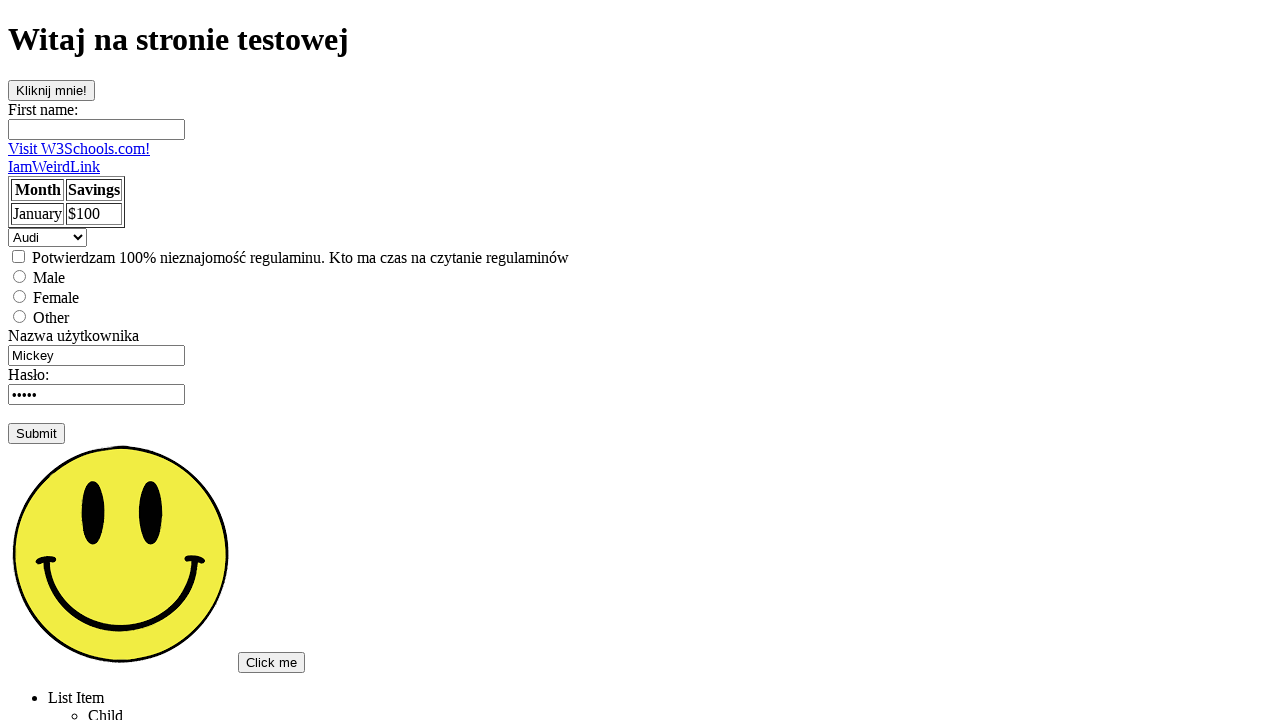

Navigated to test page
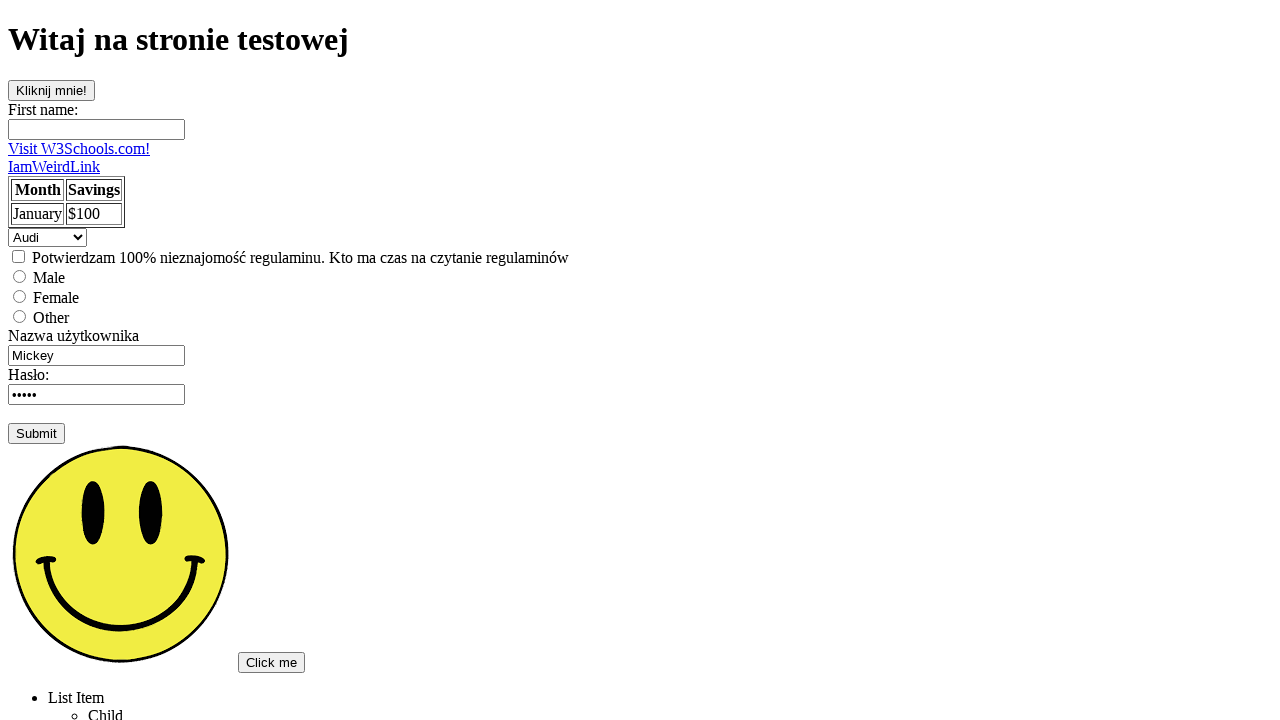

Hovered over H1 heading element 'Witaj na stronie testowej' at (640, 40) on h1:has-text('Witaj na stronie testowej')
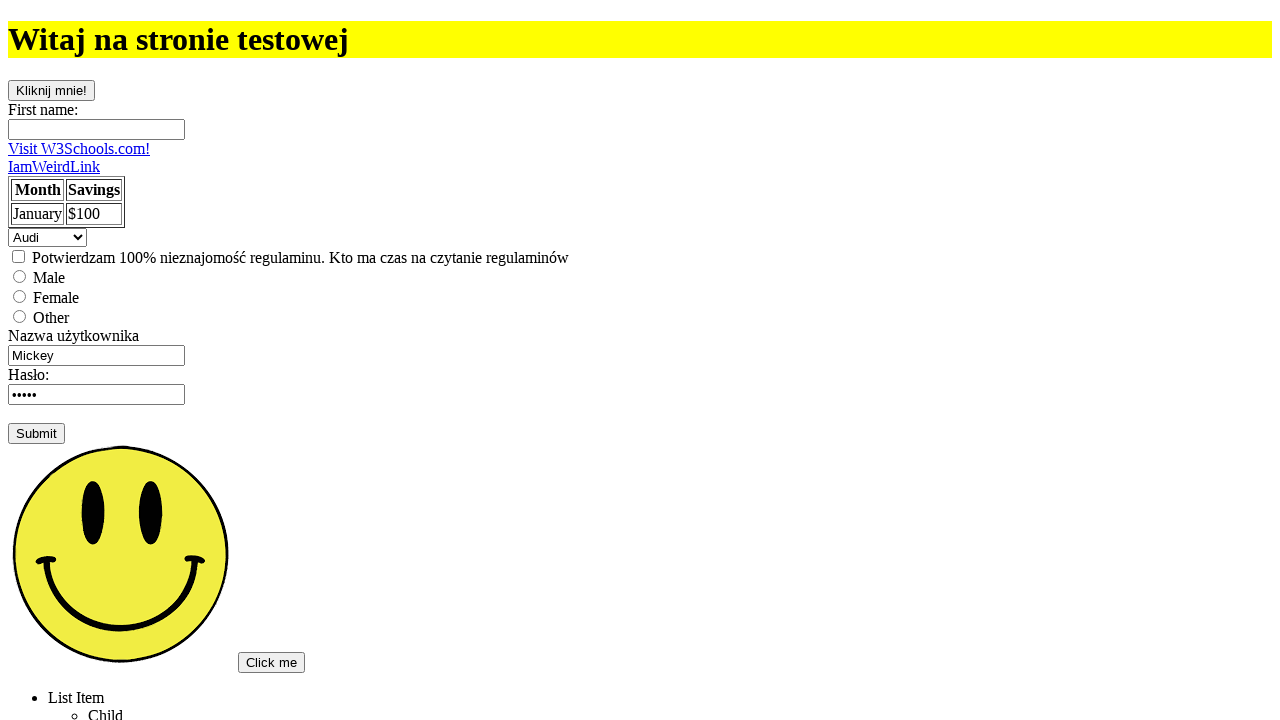

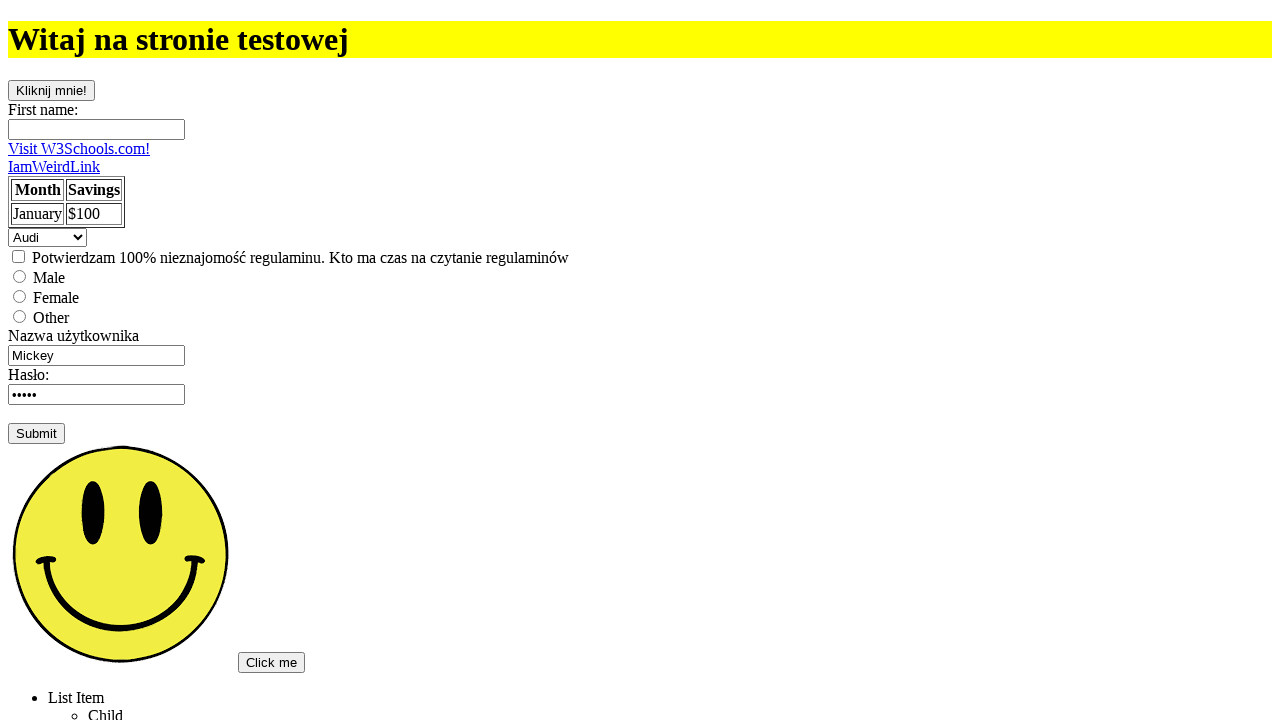